Demonstrates browser navigational commands by navigating to Selenium's website, then executing back, forward, and refresh operations.

Starting URL: https://www.selenium.dev/

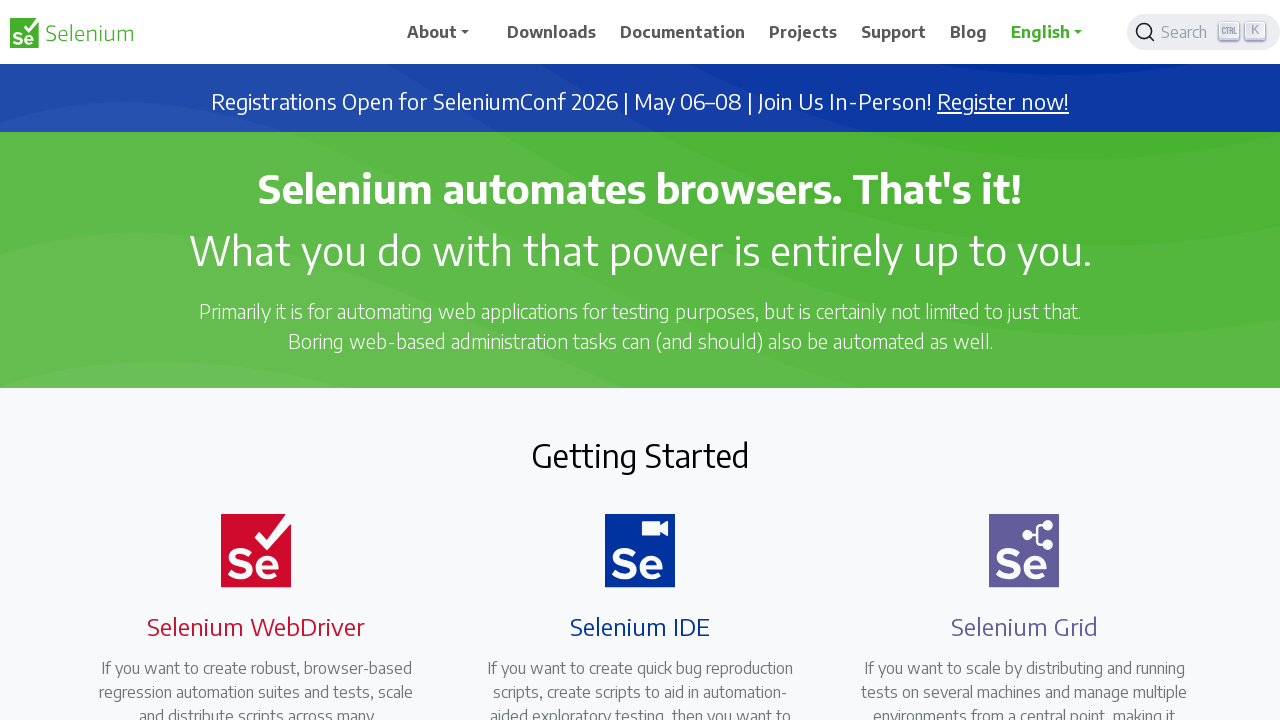

Navigated back in browser history
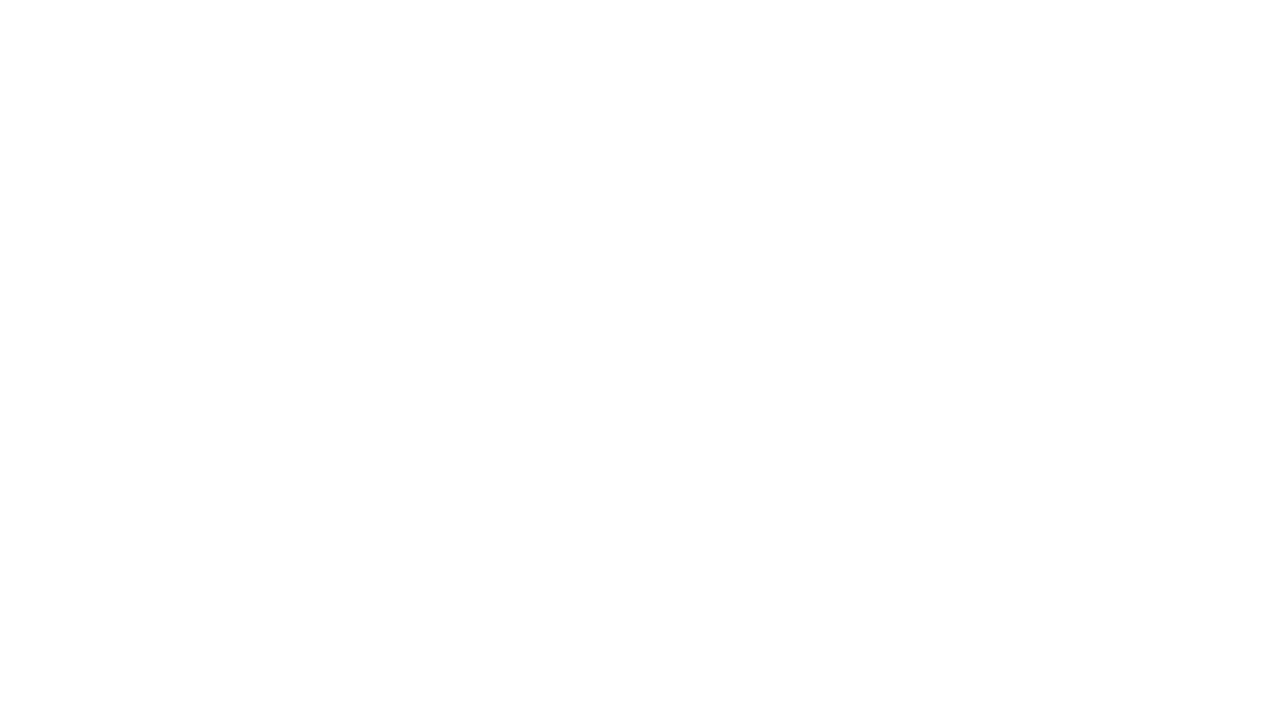

Waited 1000ms
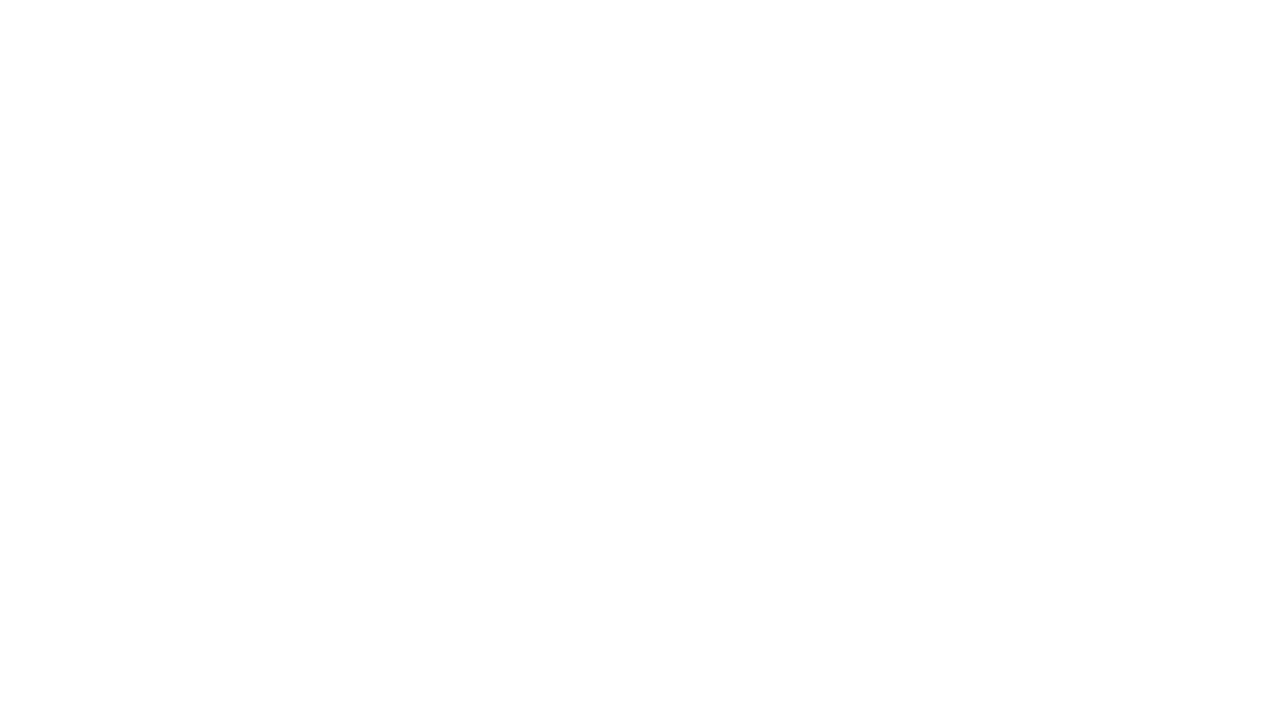

Navigated forward in browser history
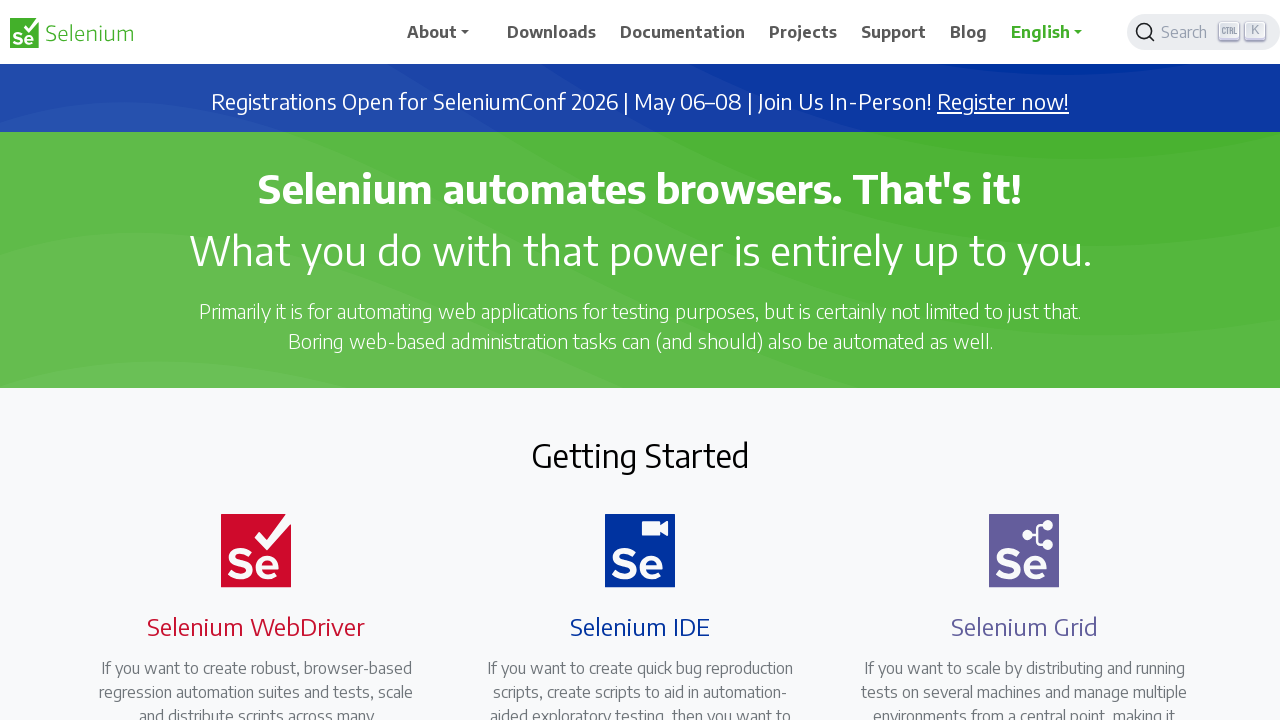

Waited 1000ms
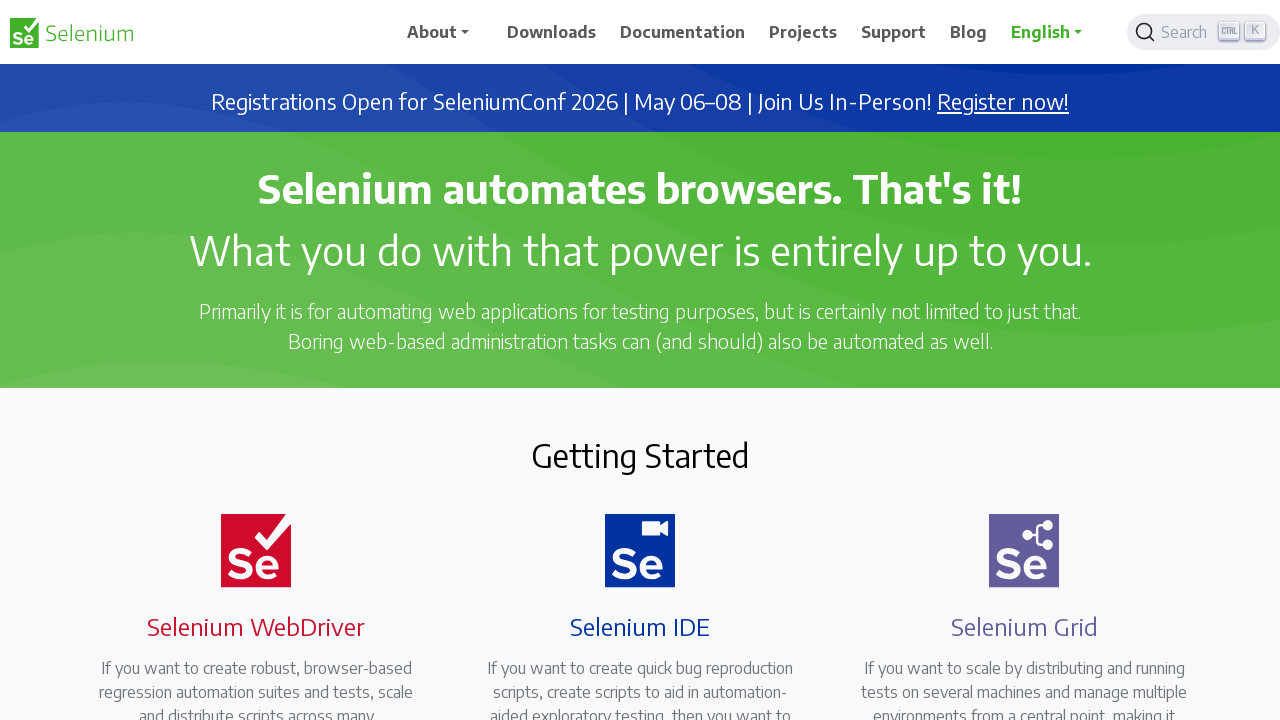

Refreshed the page
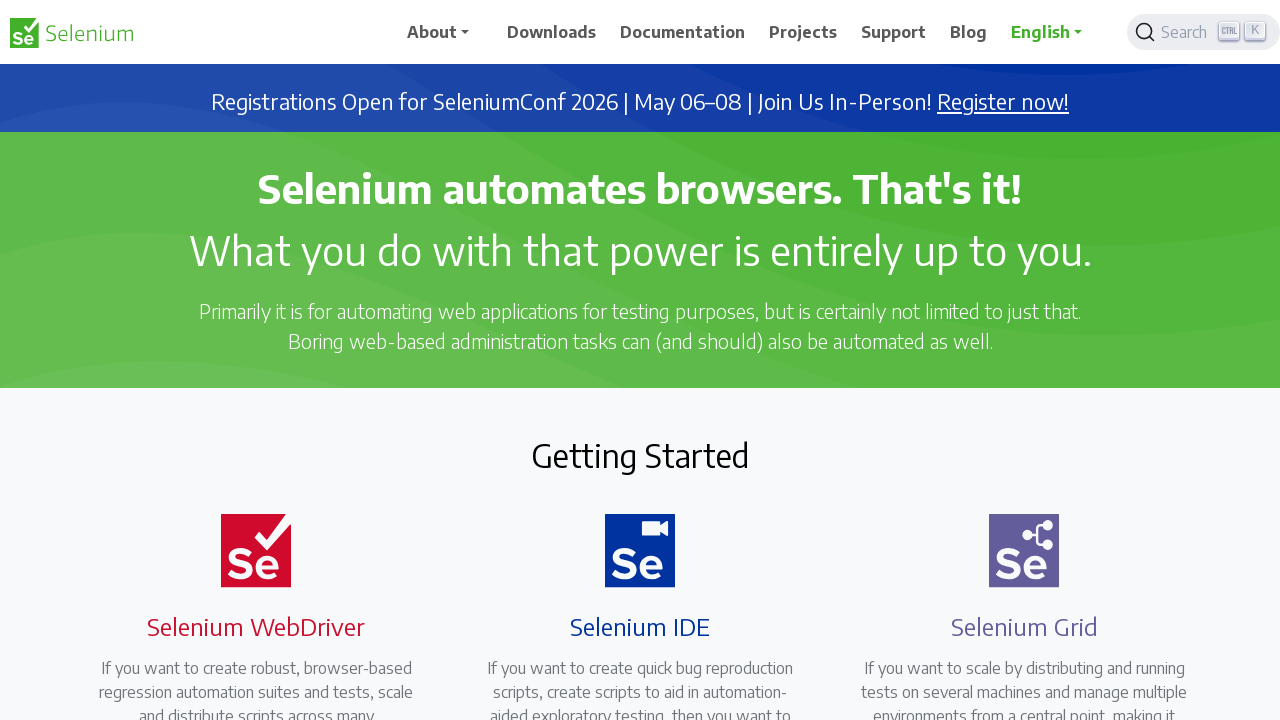

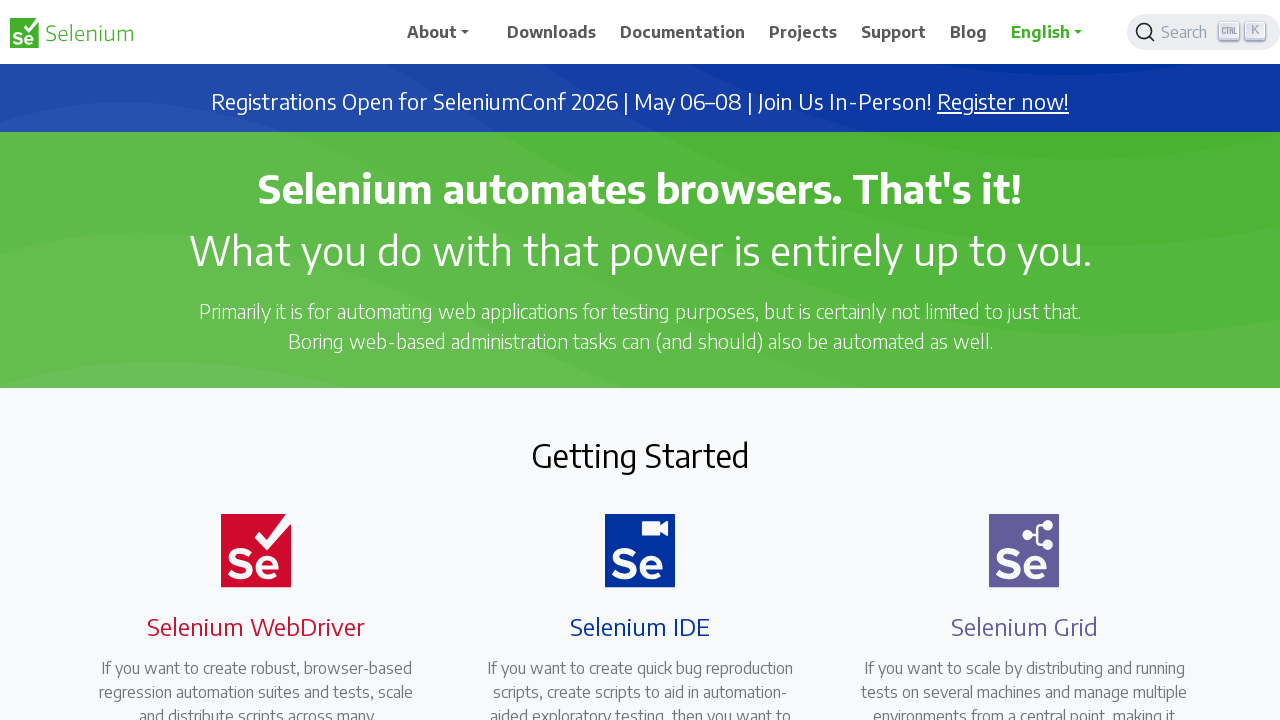